Tests that other controls are hidden when editing a todo item.

Starting URL: https://demo.playwright.dev/todomvc

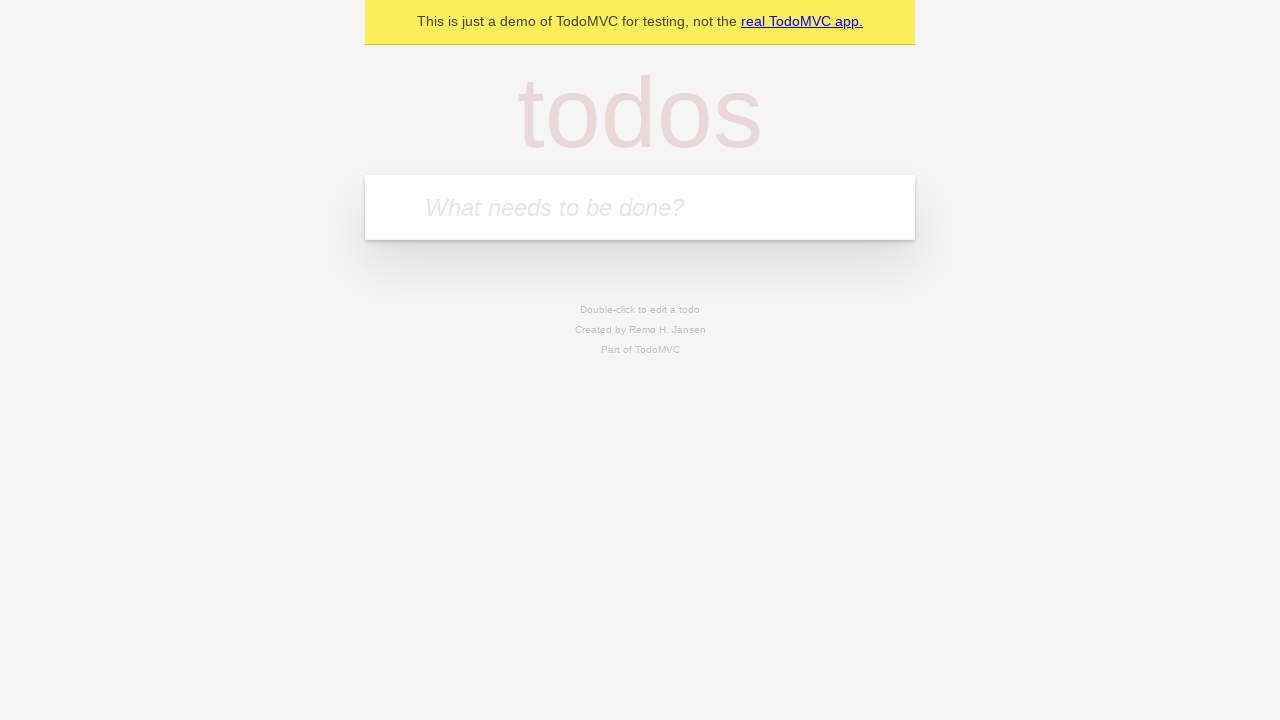

Filled todo input with 'buy some cheese' on internal:attr=[placeholder="What needs to be done?"i]
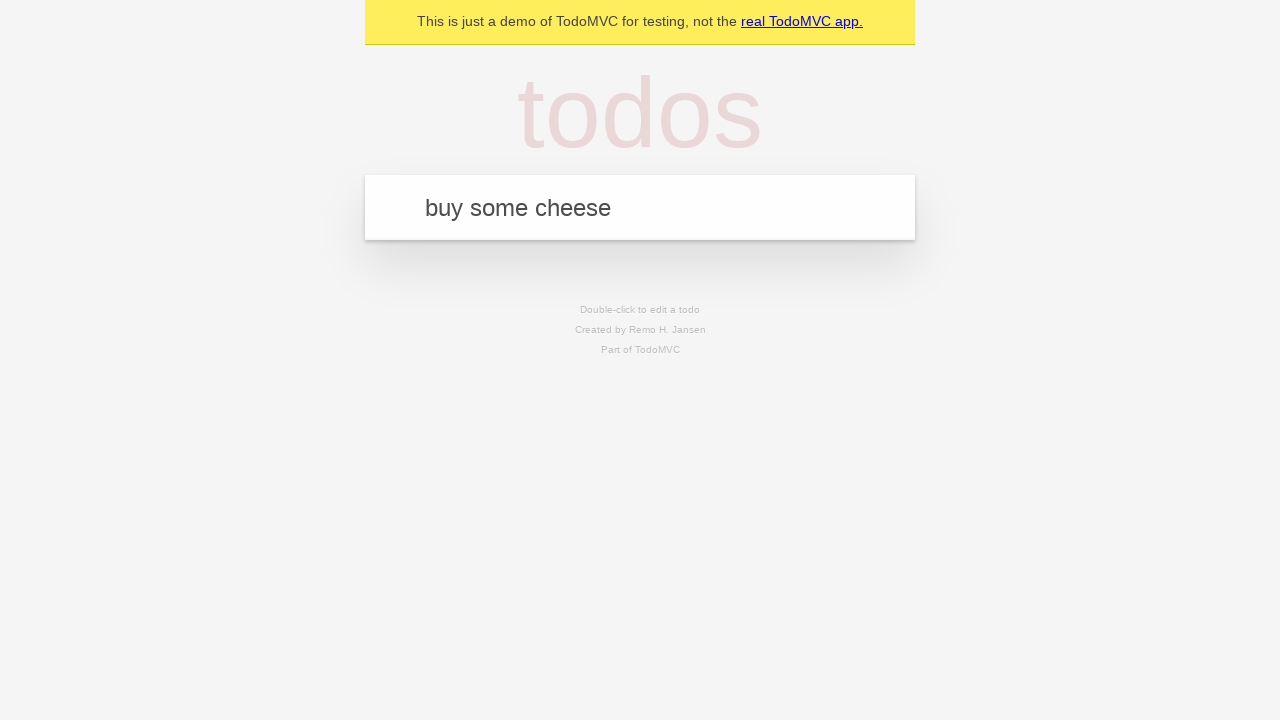

Pressed Enter to create first todo item on internal:attr=[placeholder="What needs to be done?"i]
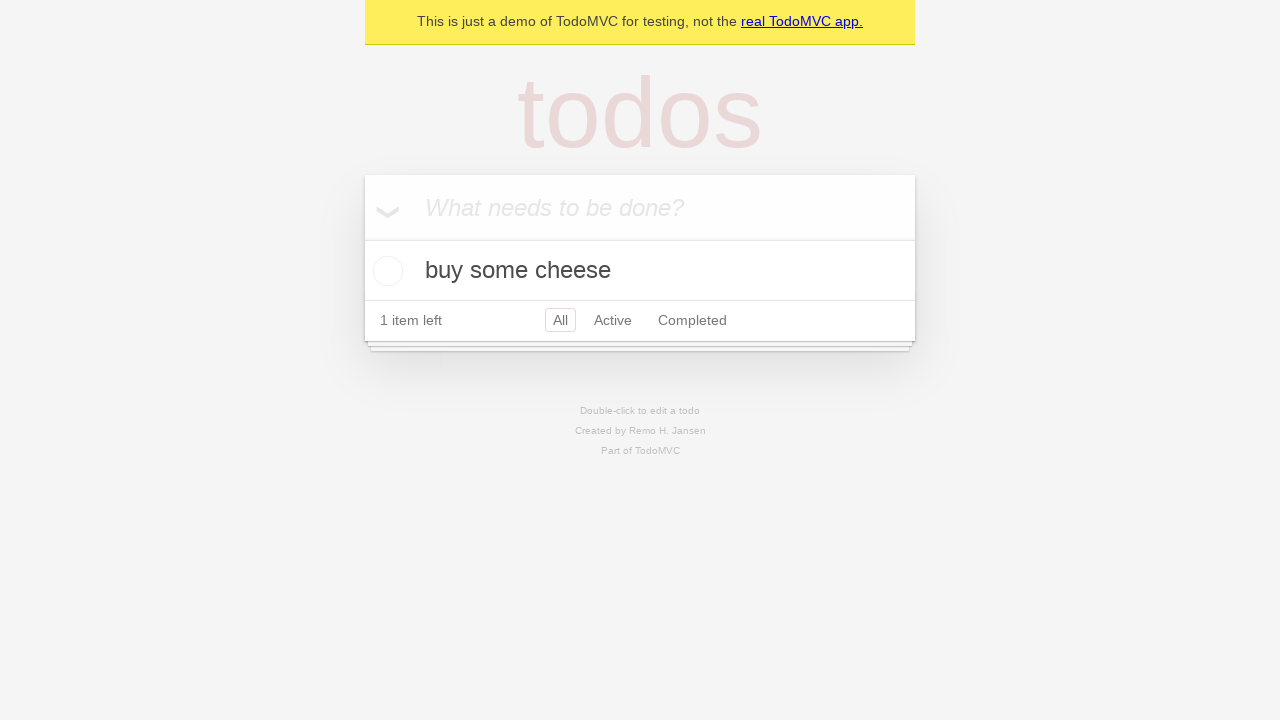

Filled todo input with 'feed the cat' on internal:attr=[placeholder="What needs to be done?"i]
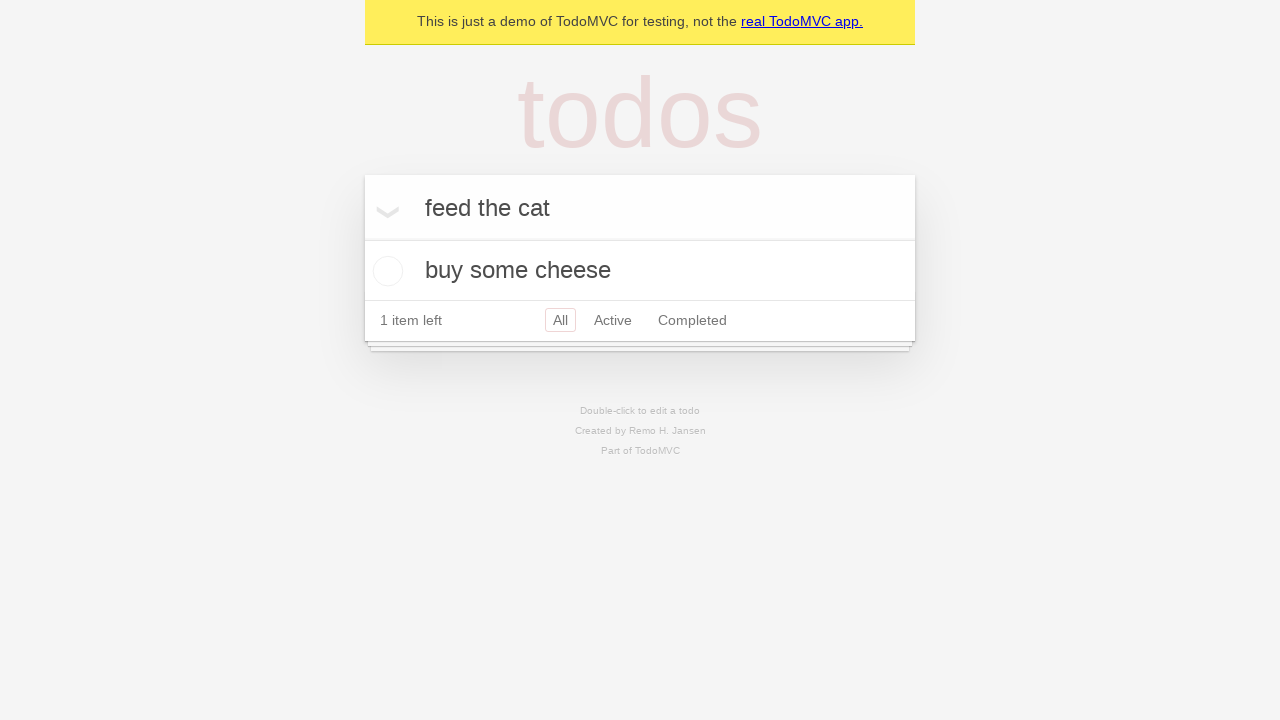

Pressed Enter to create second todo item on internal:attr=[placeholder="What needs to be done?"i]
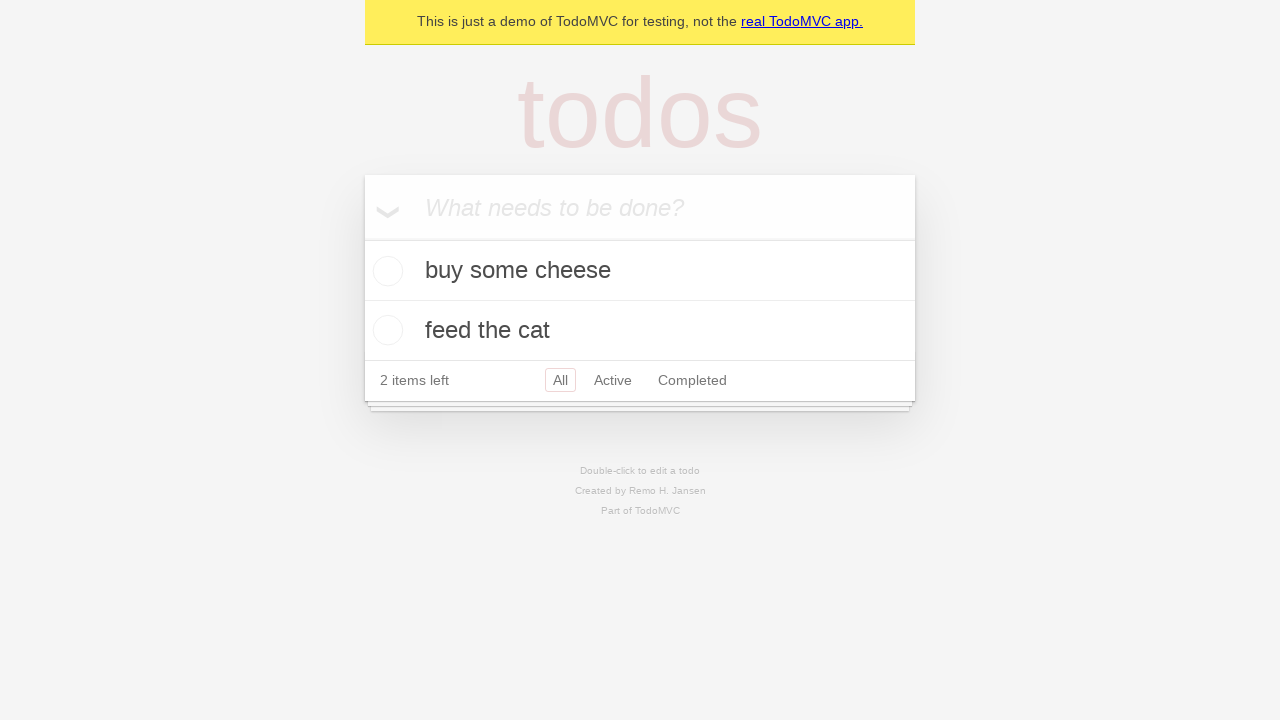

Filled todo input with 'book a doctors appointment' on internal:attr=[placeholder="What needs to be done?"i]
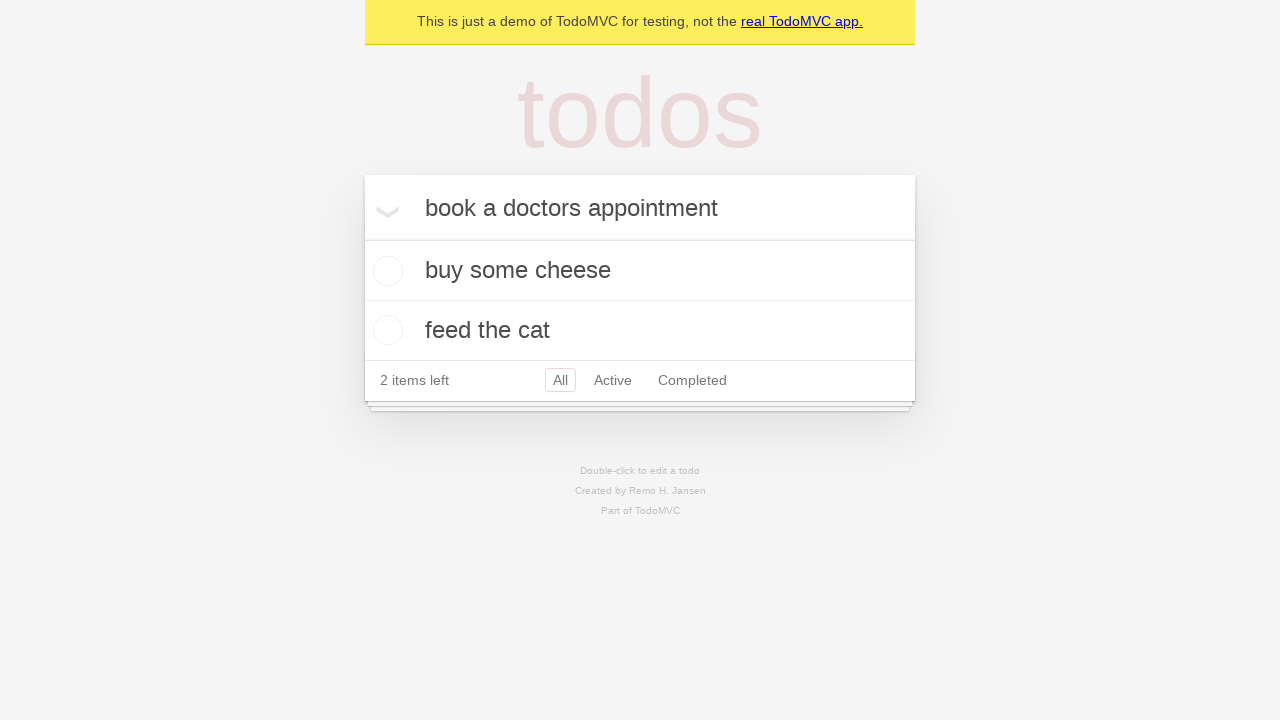

Pressed Enter to create third todo item on internal:attr=[placeholder="What needs to be done?"i]
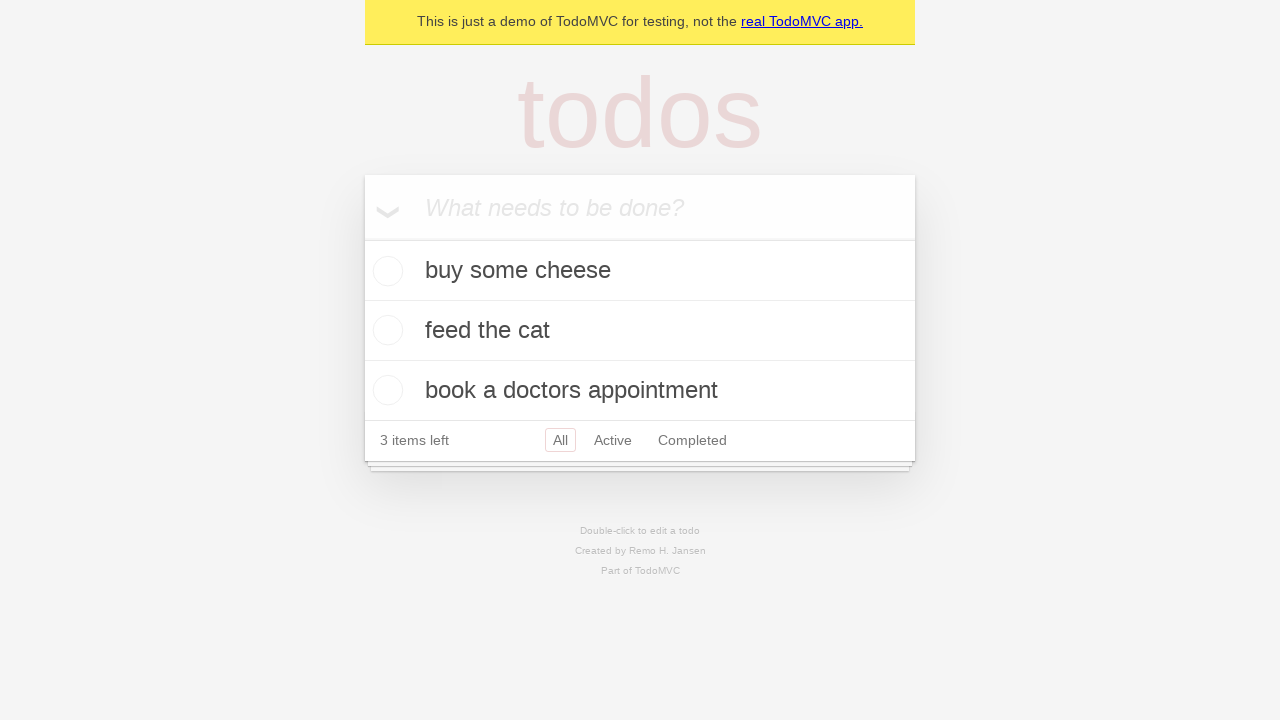

Waited for all three todo items to be added to the page
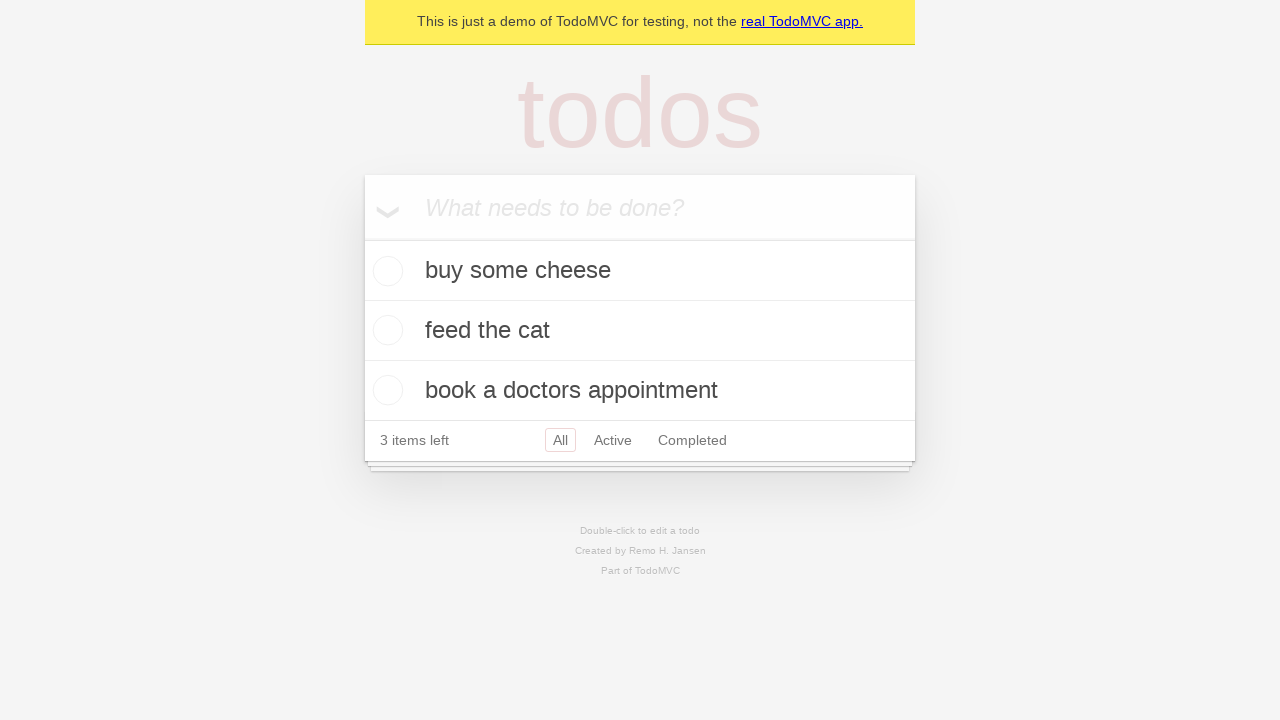

Double-clicked on the second todo item to enter edit mode at (640, 331) on internal:testid=[data-testid="todo-item"s] >> nth=1
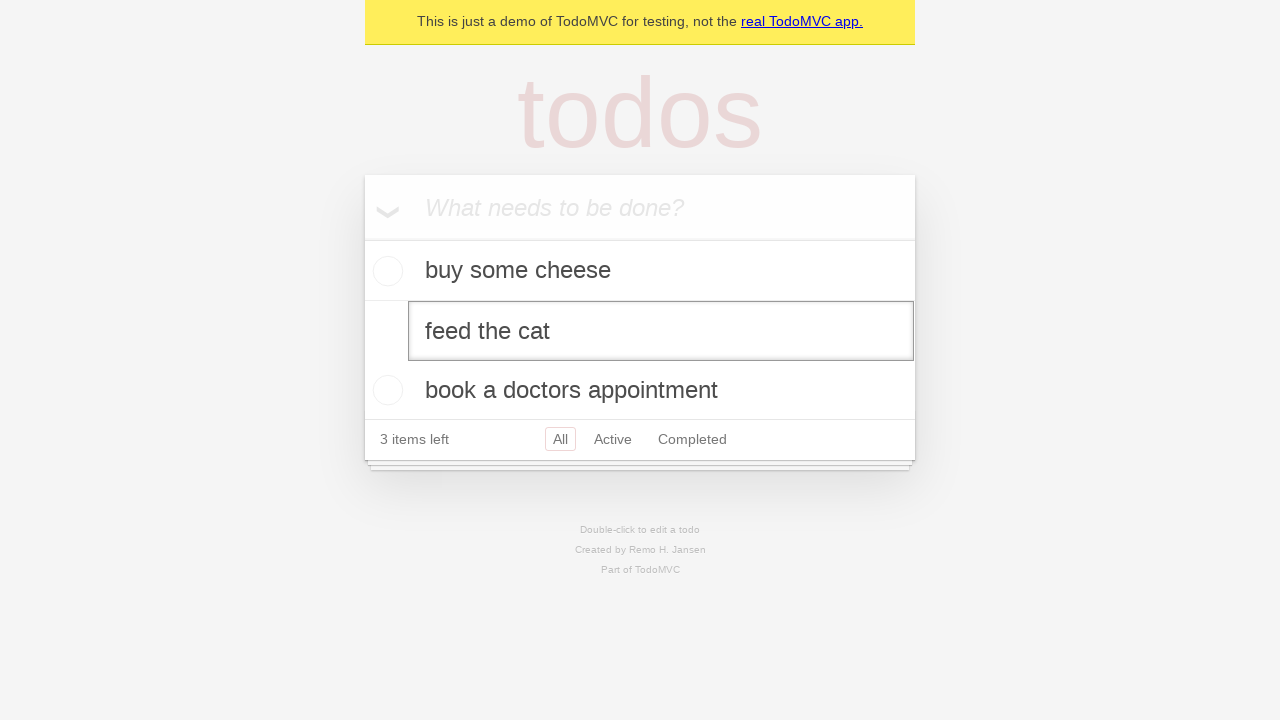

Edit textbox appeared, confirming edit mode is active
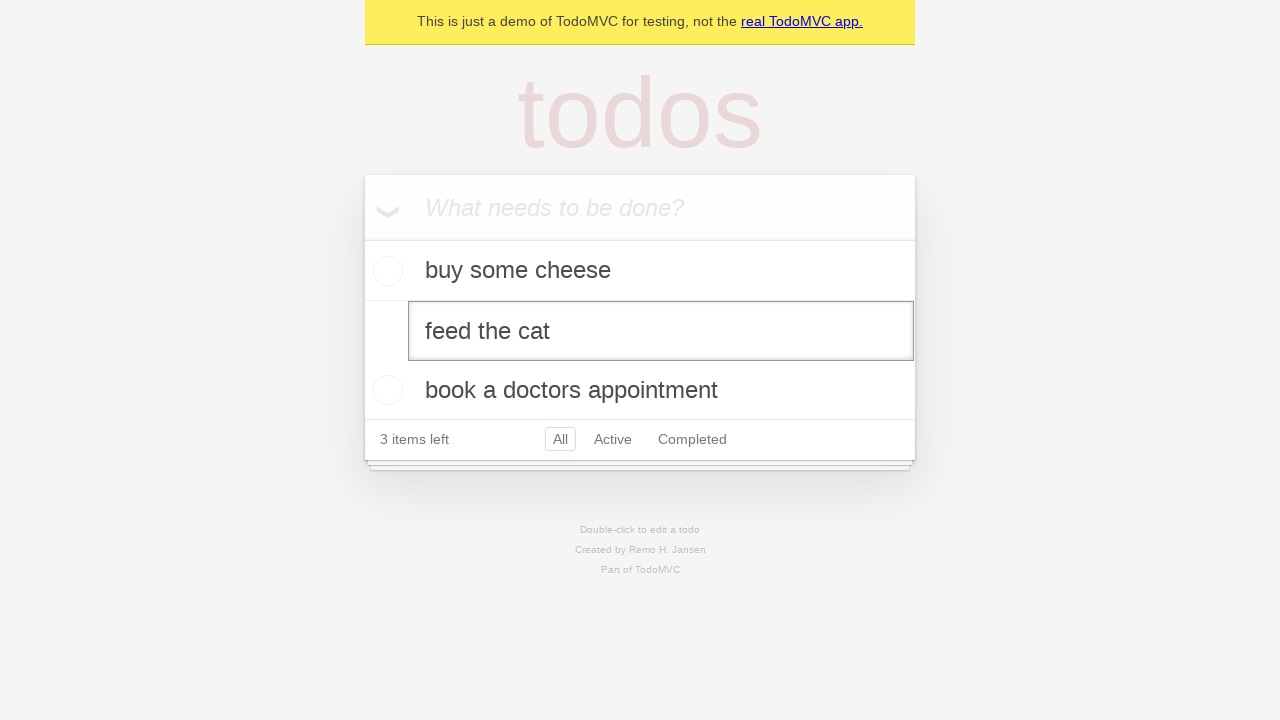

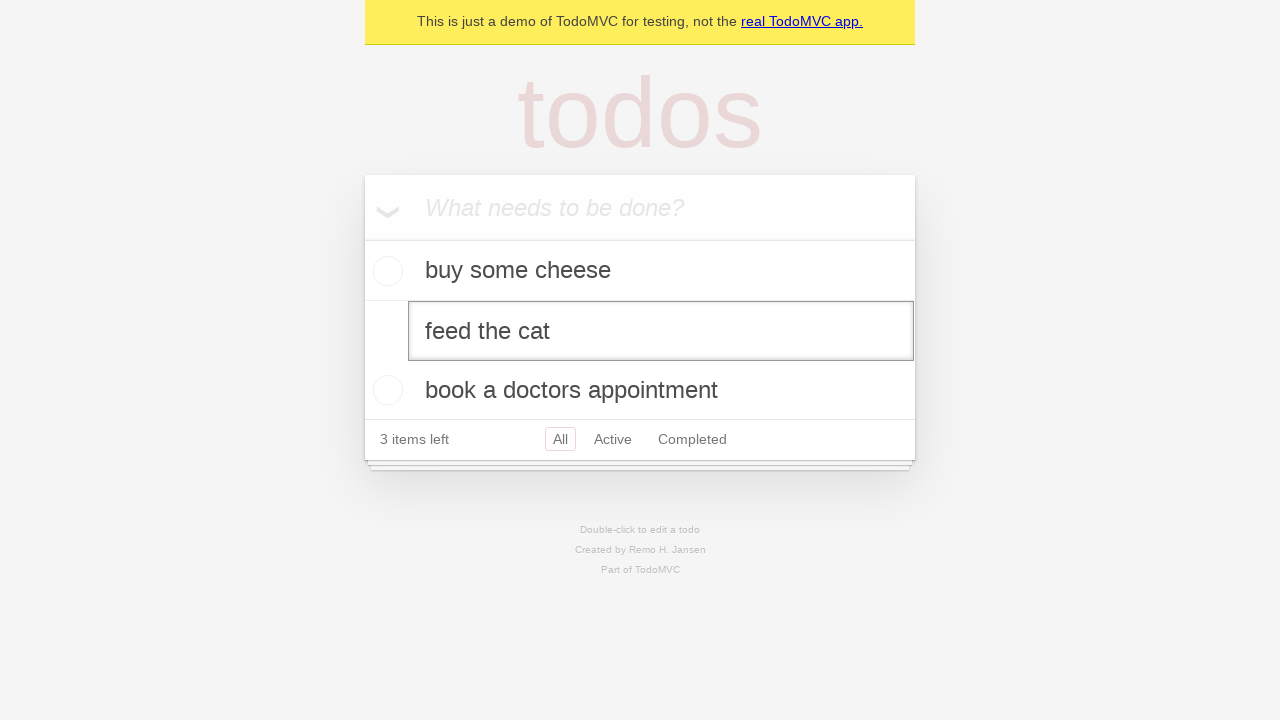